Tests the "Impressive" radio button by clicking it and verifying the success message displays "Impressive".

Starting URL: https://demoqa.com/radio-button

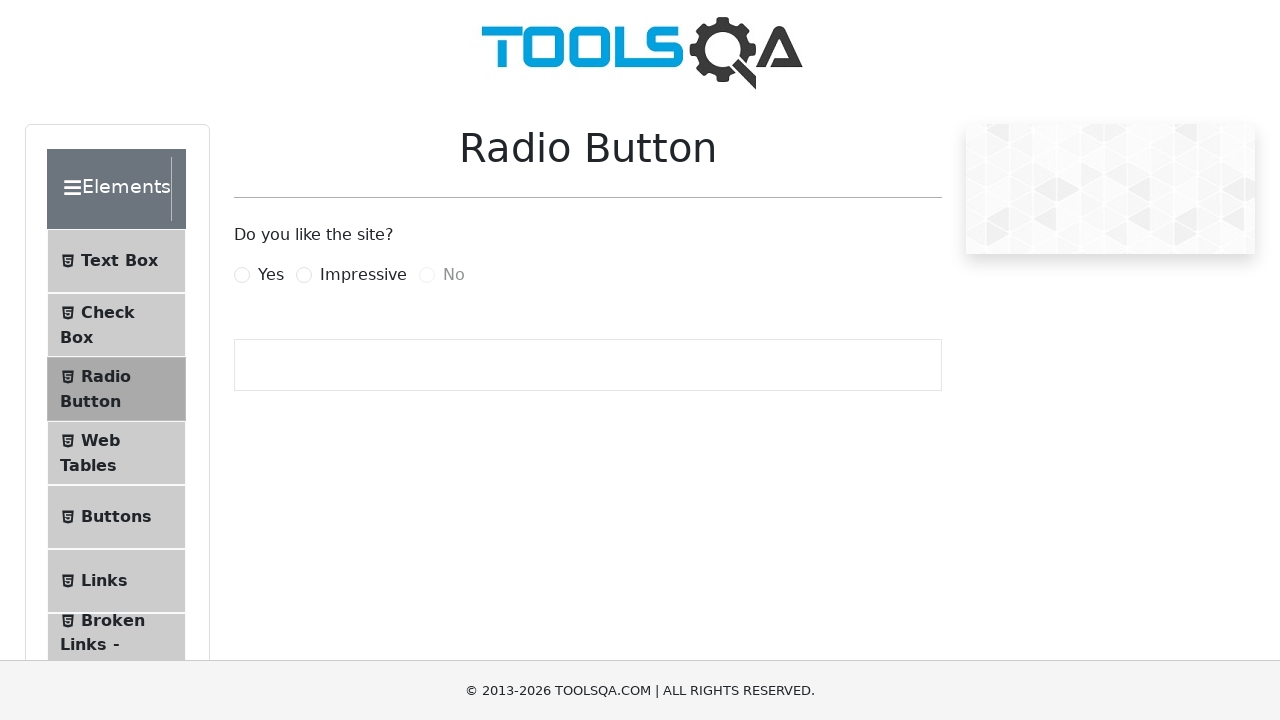

Clicked the 'Impressive' radio button at (363, 275) on label[for='impressiveRadio']
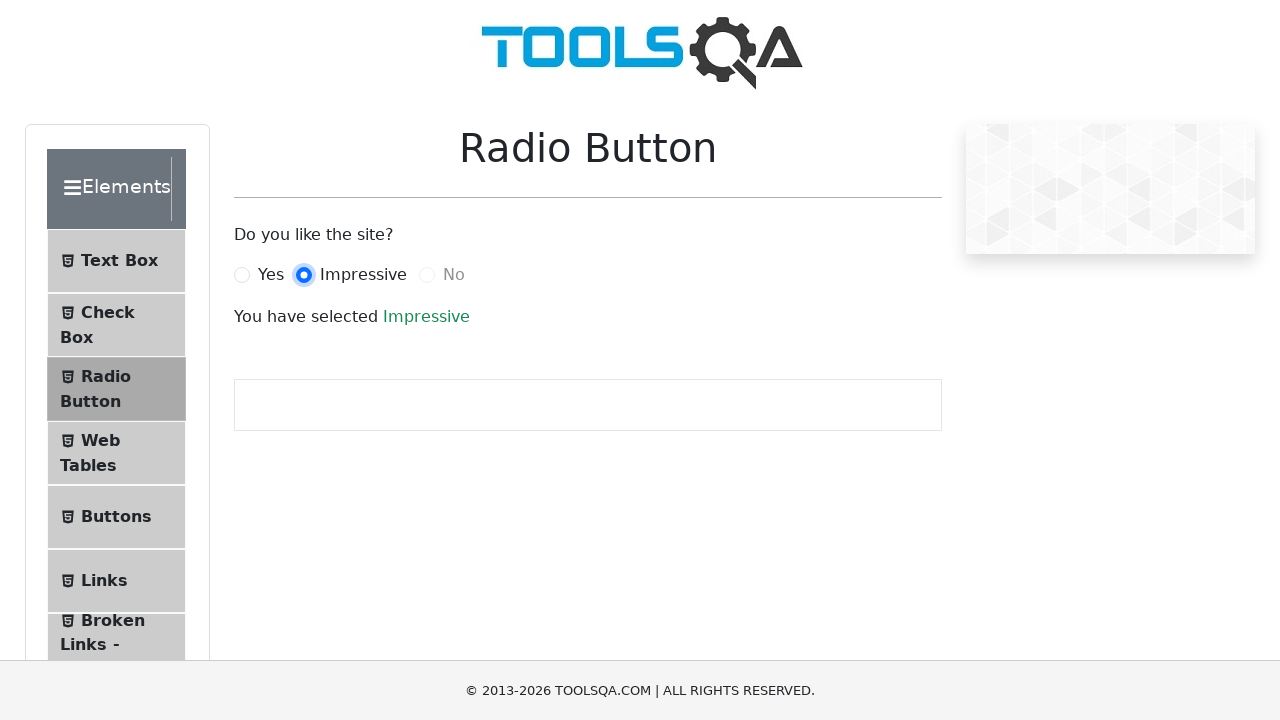

Success message element appeared
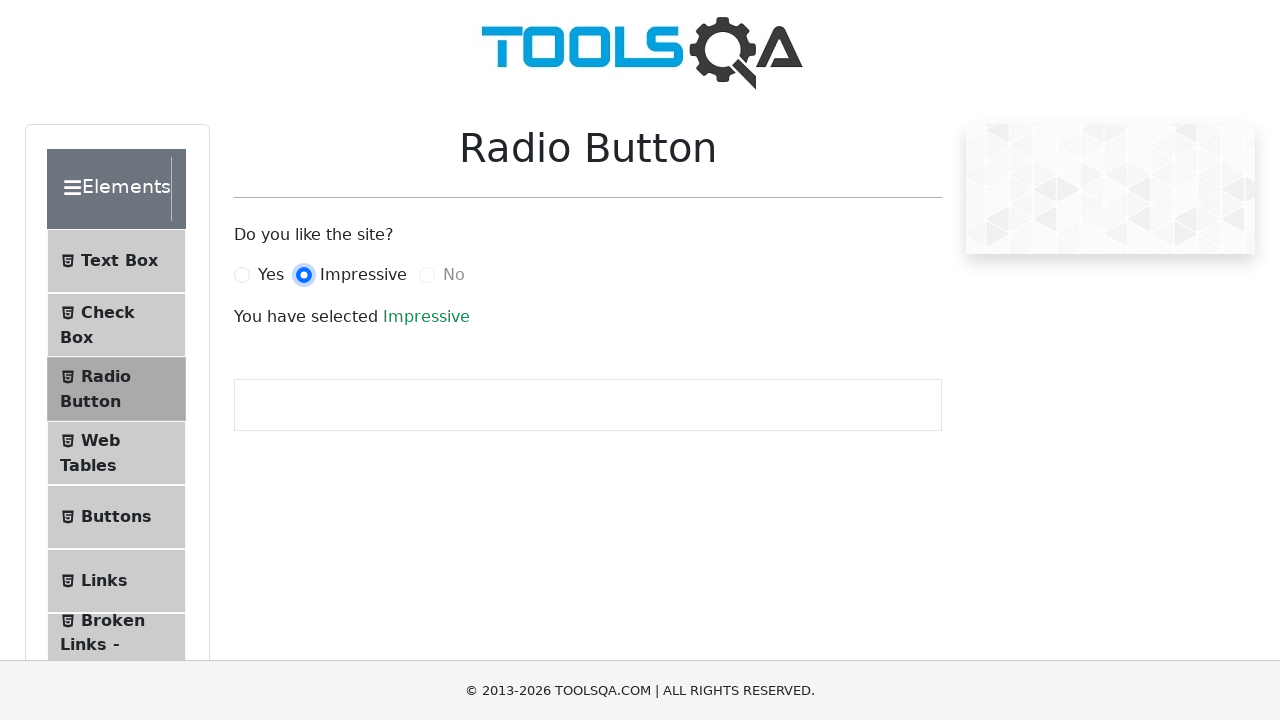

Verified success message displays 'Impressive'
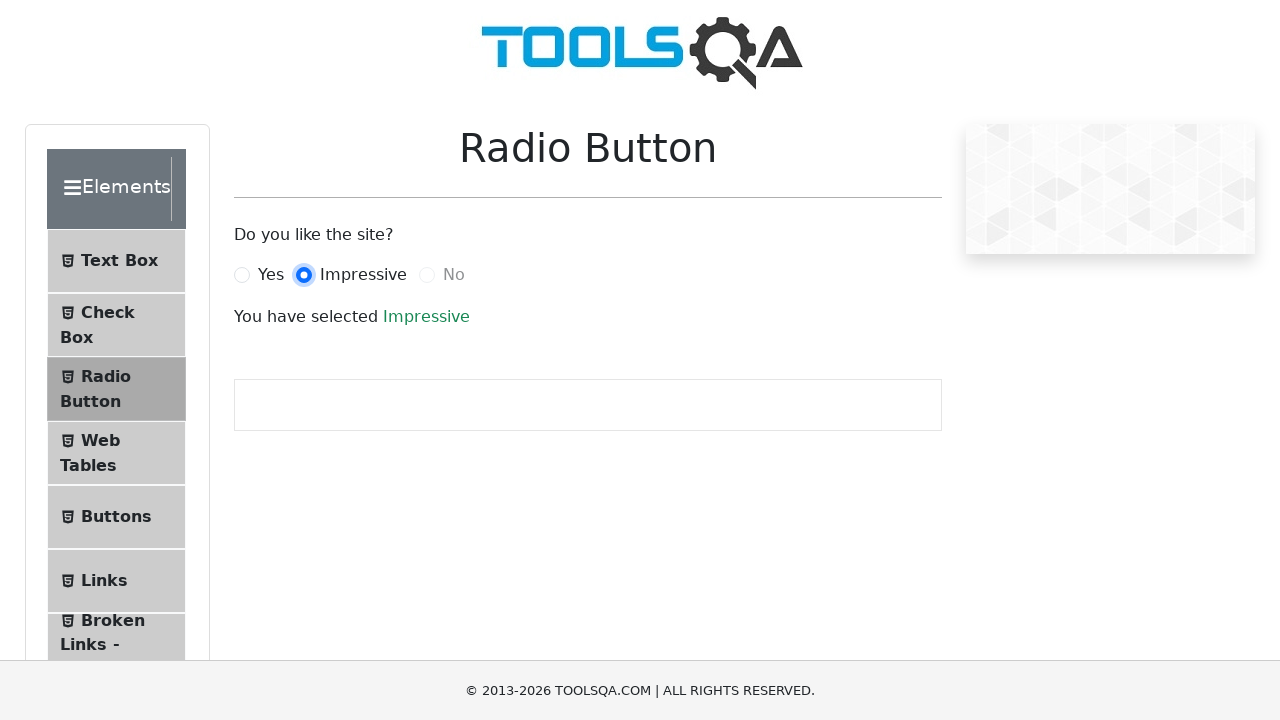

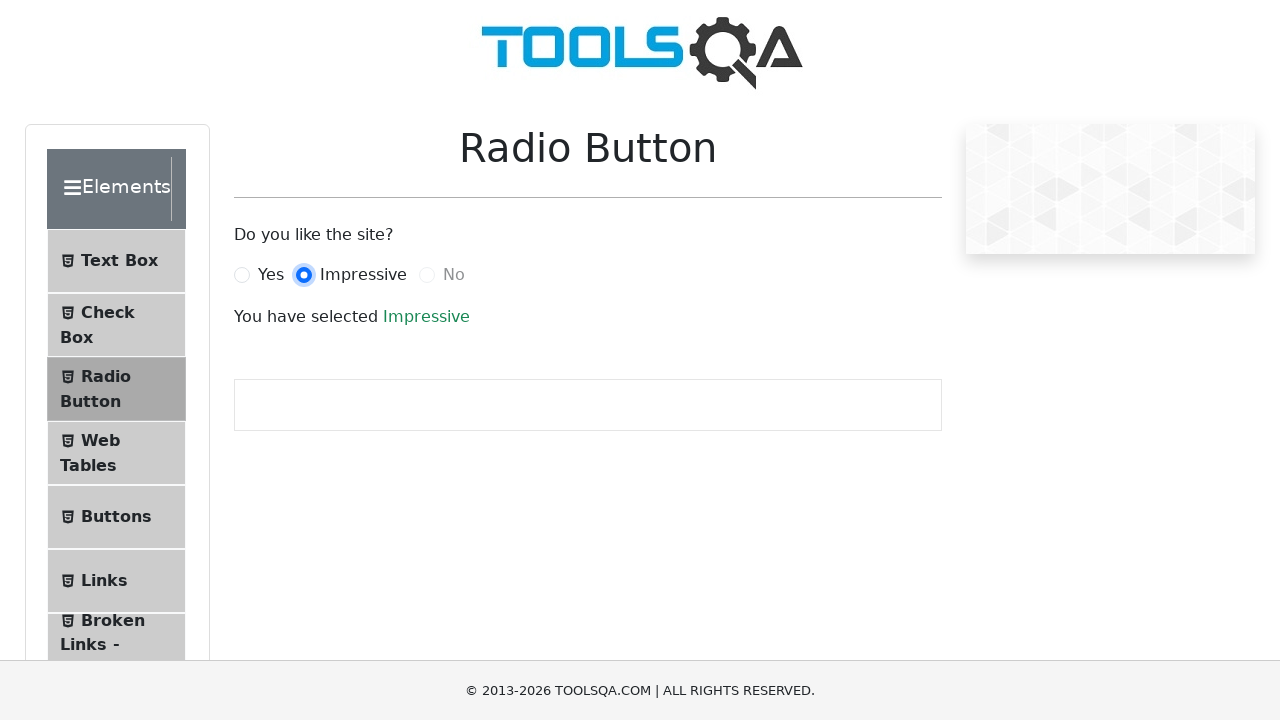